Navigates to an automation practice page and verifies that a specific link element (soapui link) exists and has an href attribute

Starting URL: https://rahulshettyacademy.com/AutomationPractice/

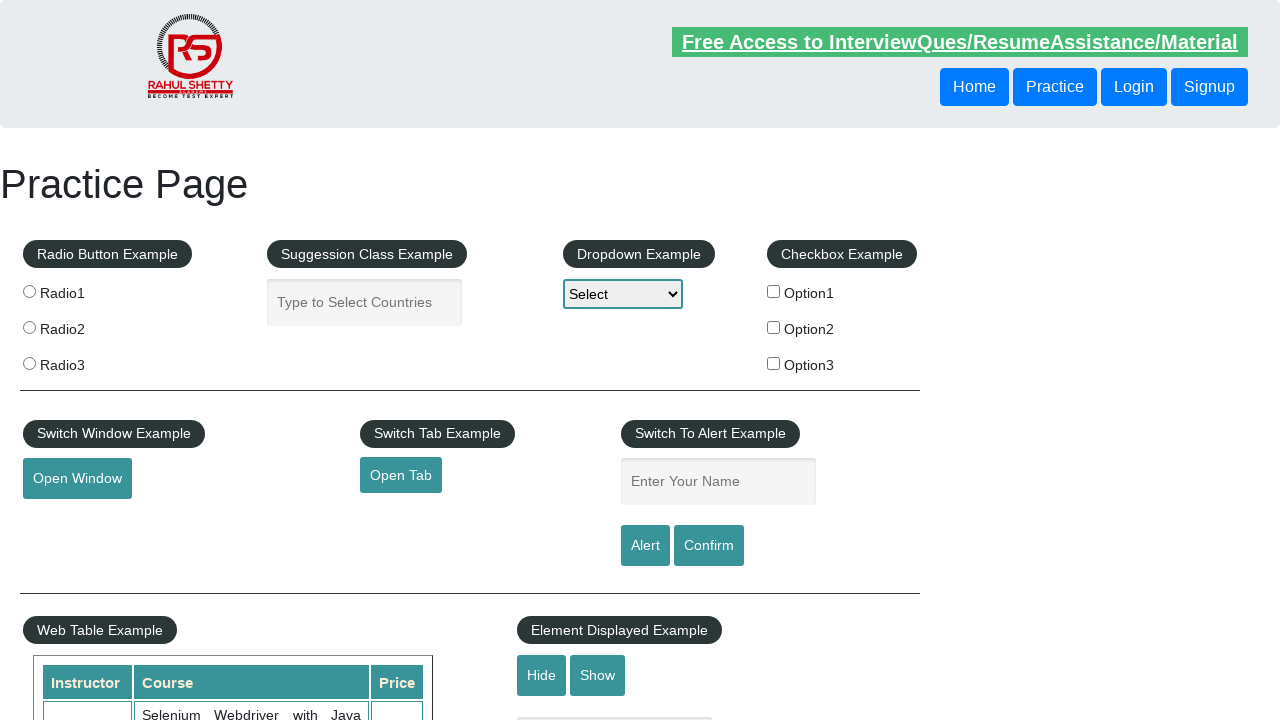

Located and waited for soapui link element to be present
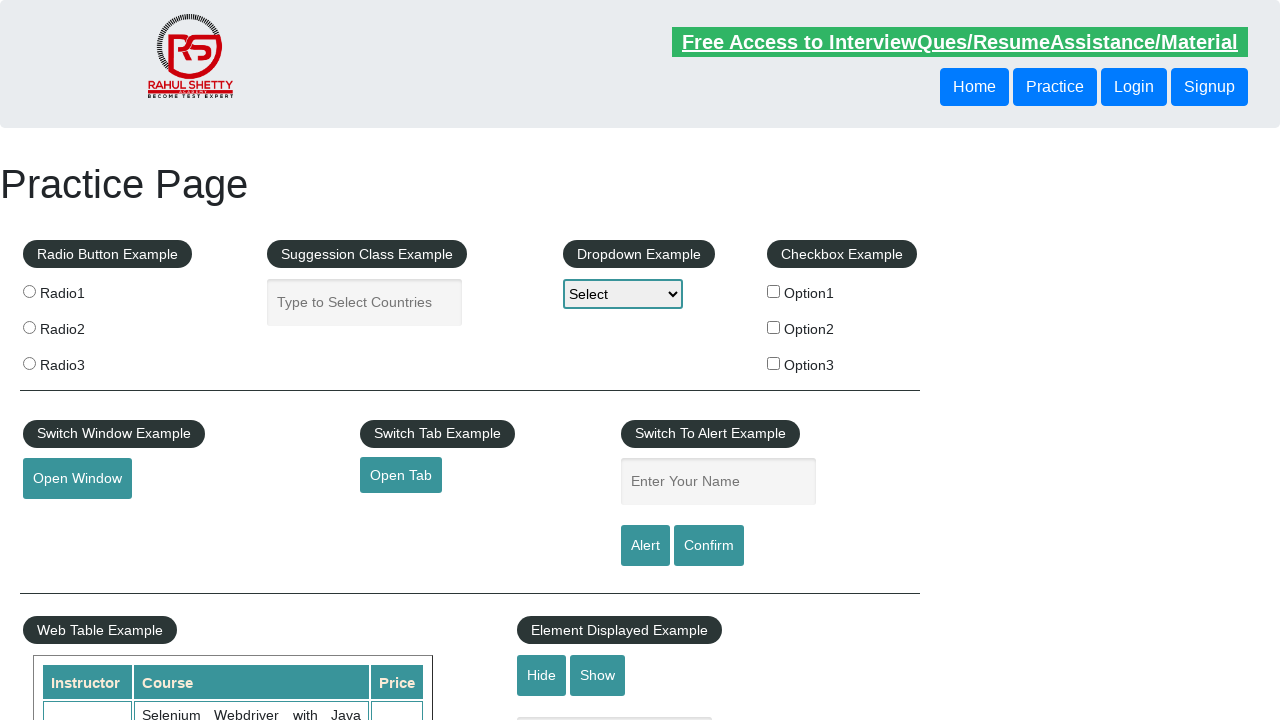

Retrieved href attribute from soapui link
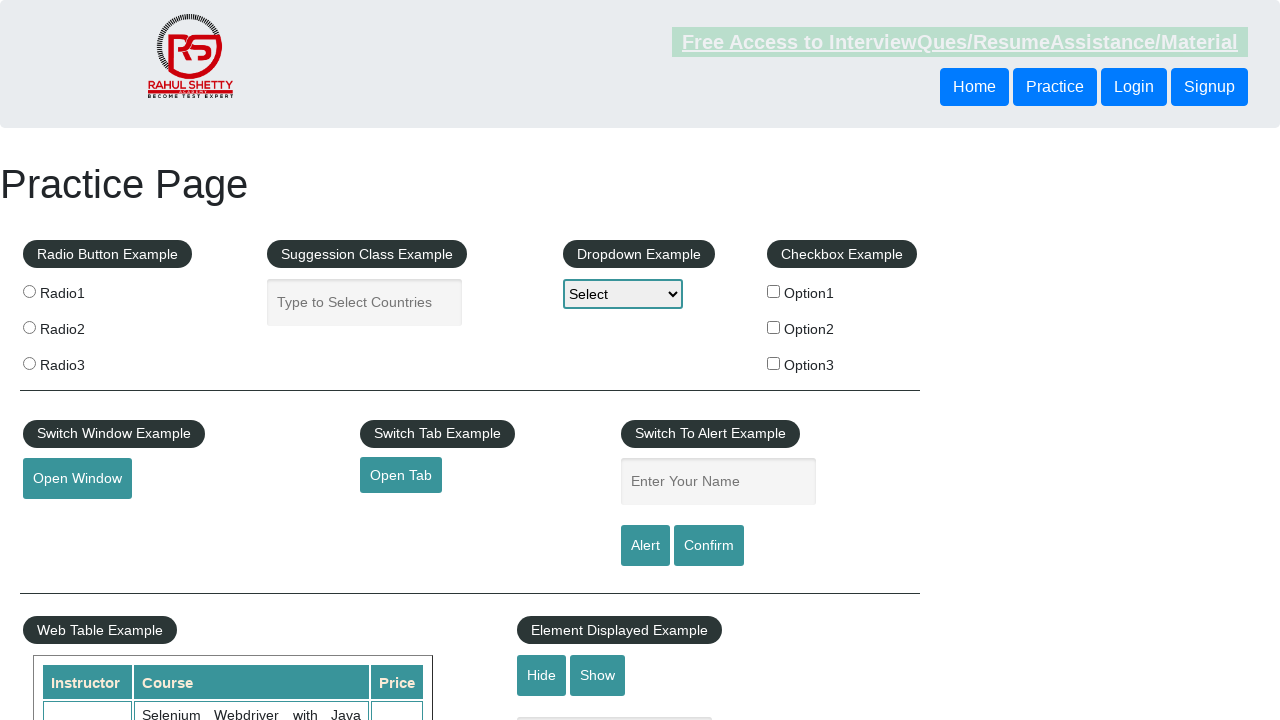

Verified soapui link has a valid non-empty href attribute
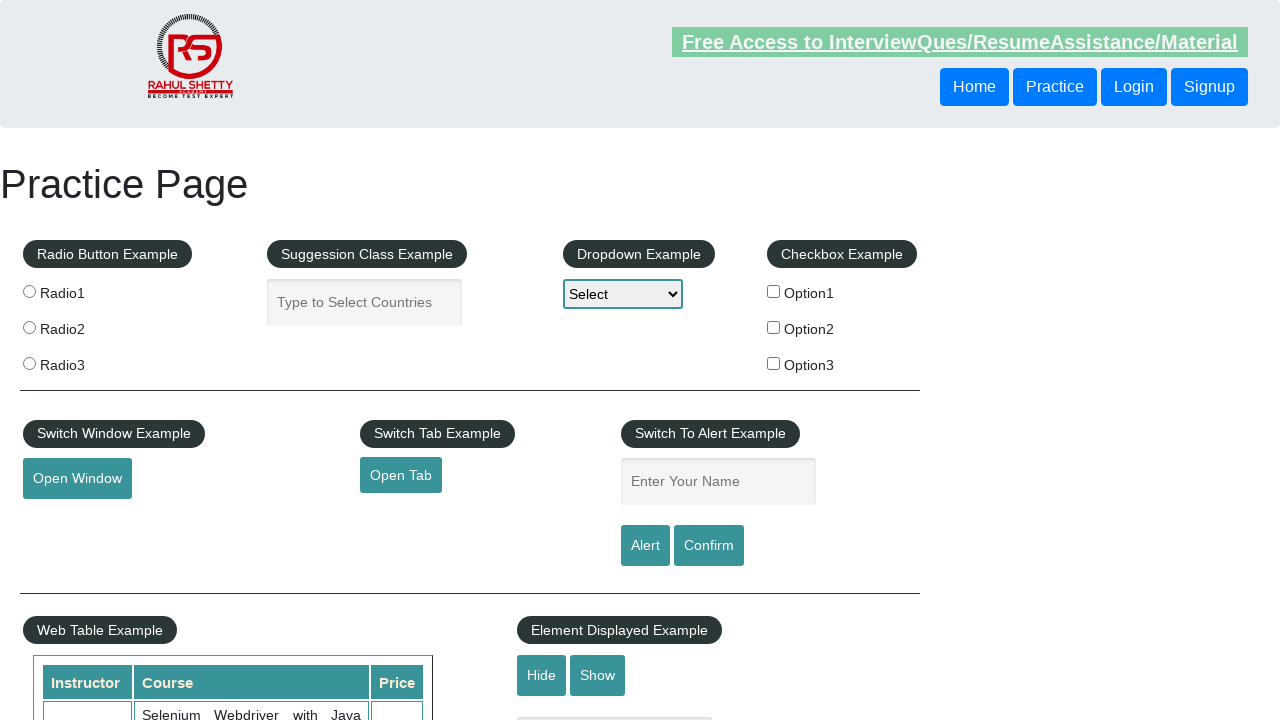

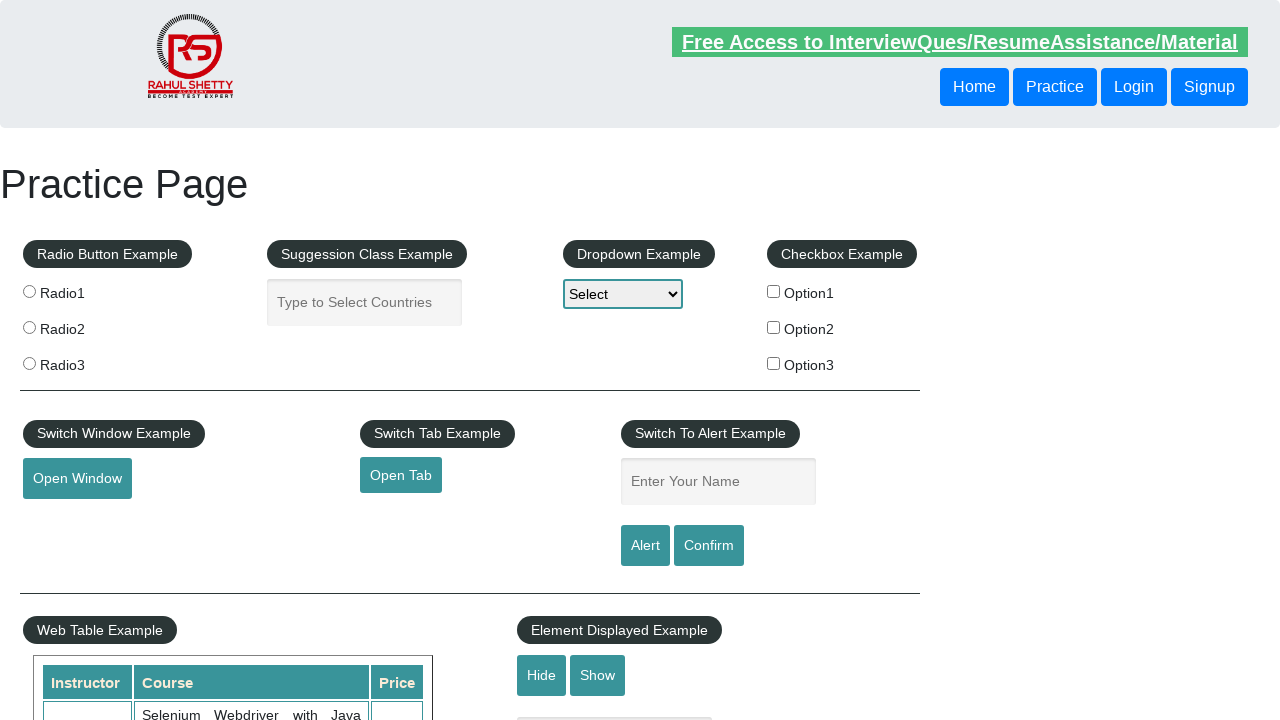